Navigates to the CURA Healthcare demo site and clicks on the 'Make Appointment' button on the homepage

Starting URL: http://demoaut.katalon.com/

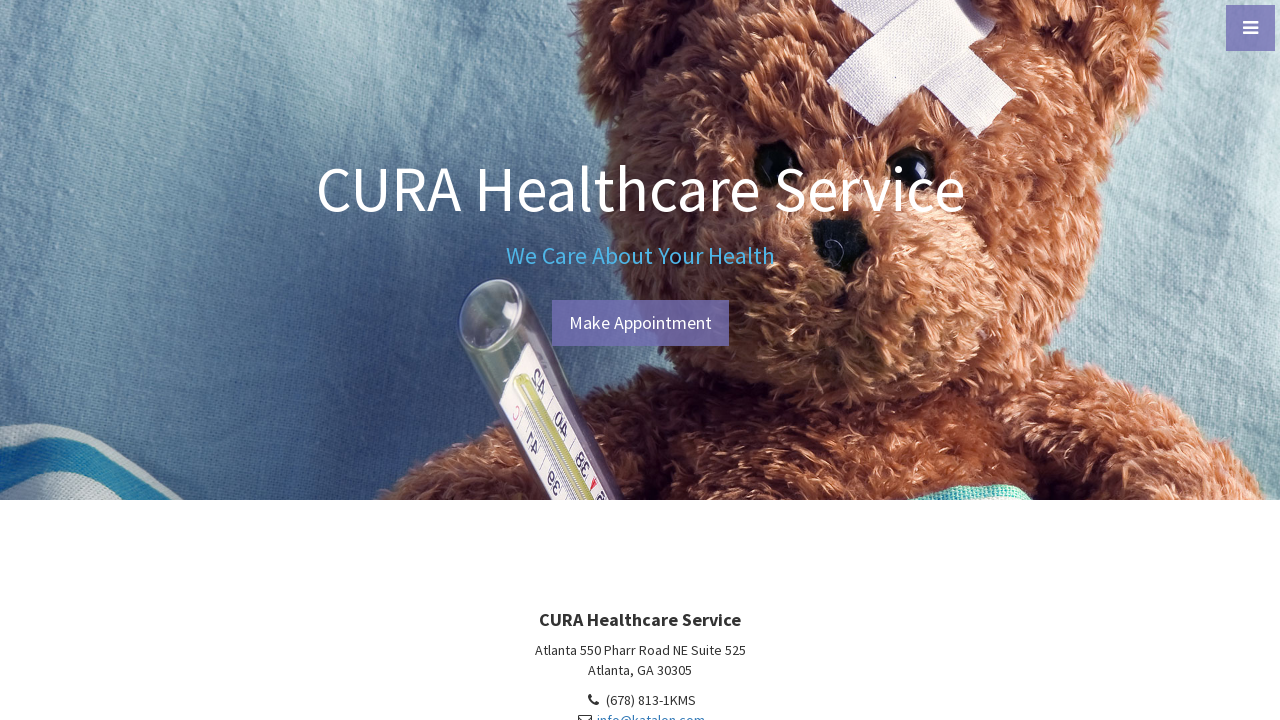

Navigated to CURA Healthcare demo site homepage
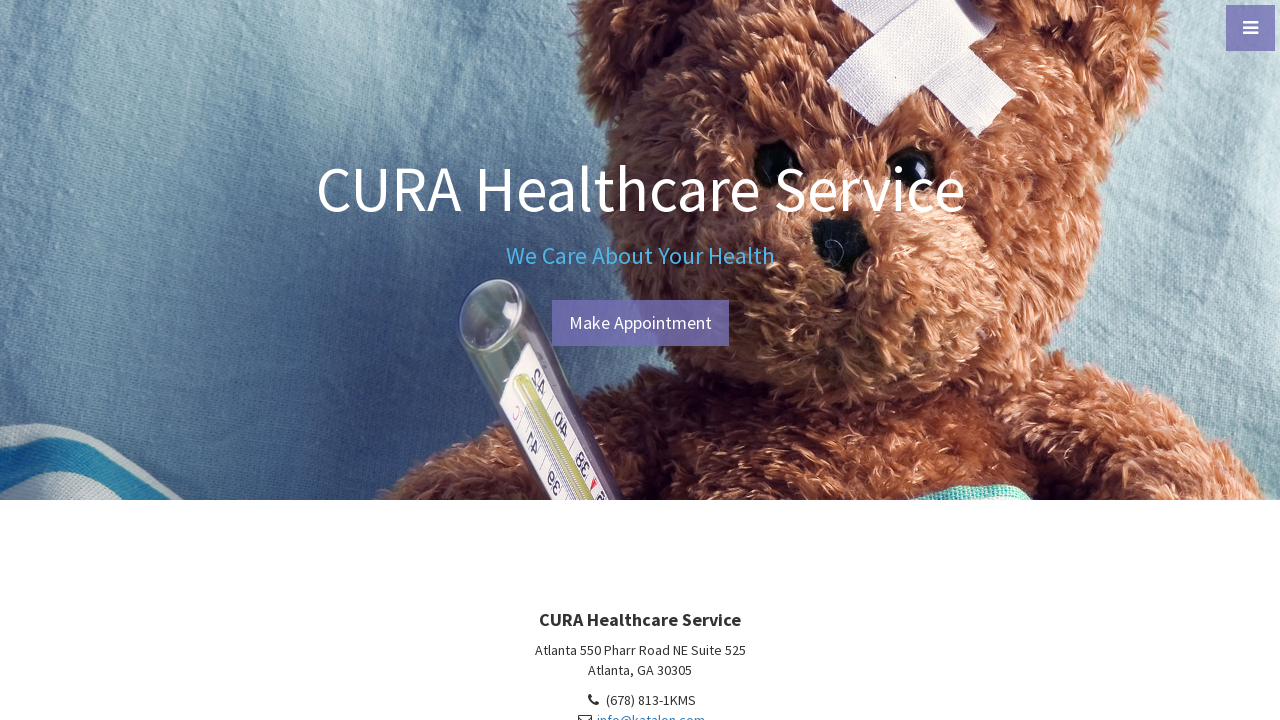

Clicked 'Make Appointment' button on homepage at (640, 323) on #btn-make-appointment
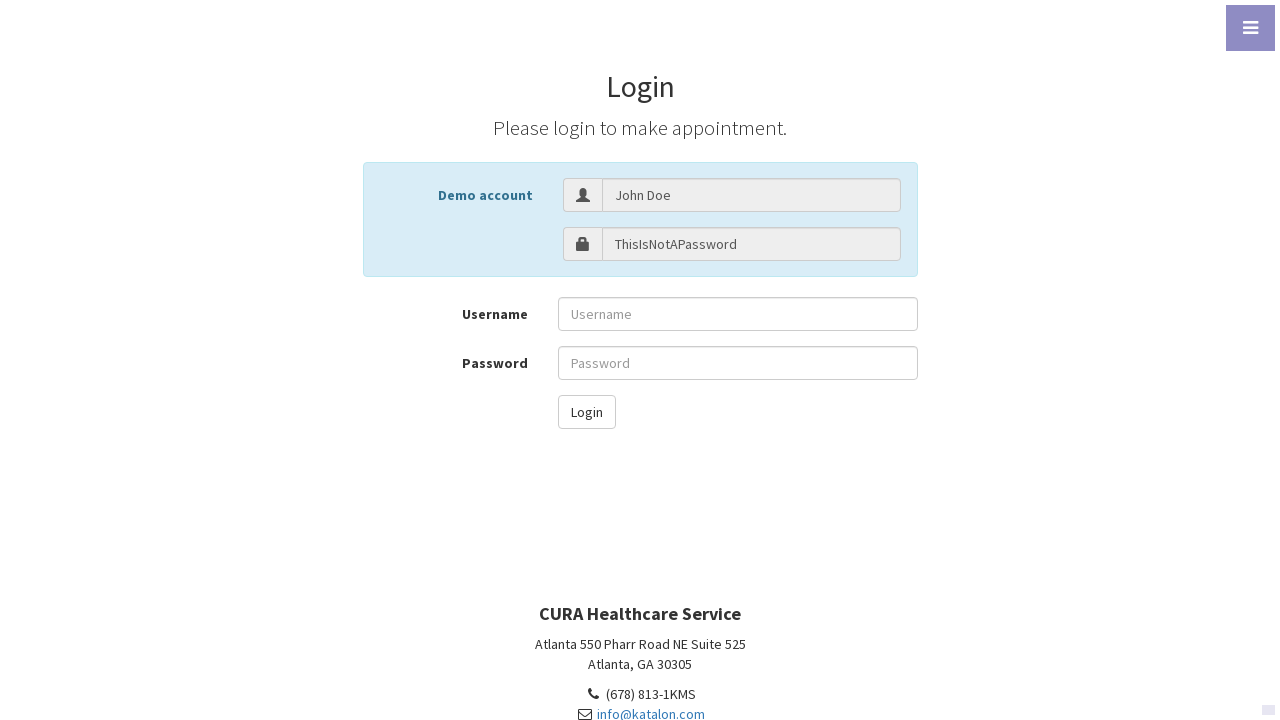

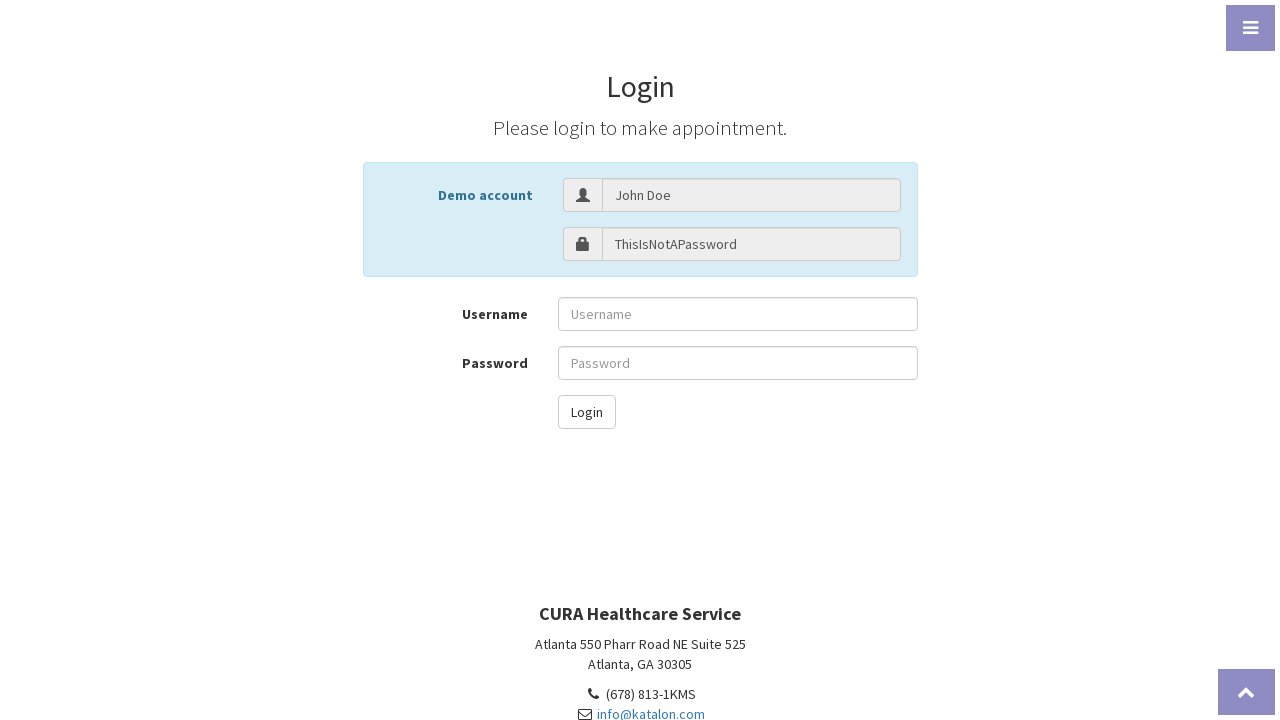